Waits for a price to reach $100, clicks a booking button, solves a math problem, and submits the answer

Starting URL: http://suninjuly.github.io/explicit_wait2.html

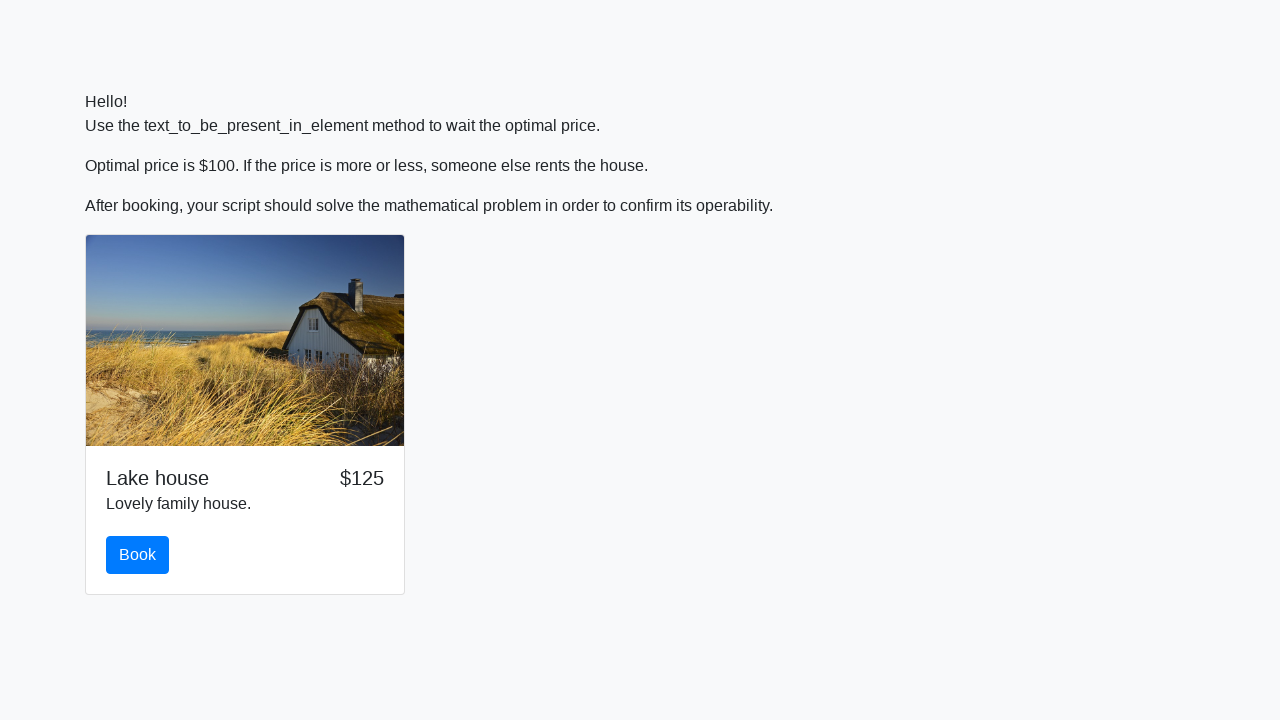

Waited for price to reach $100
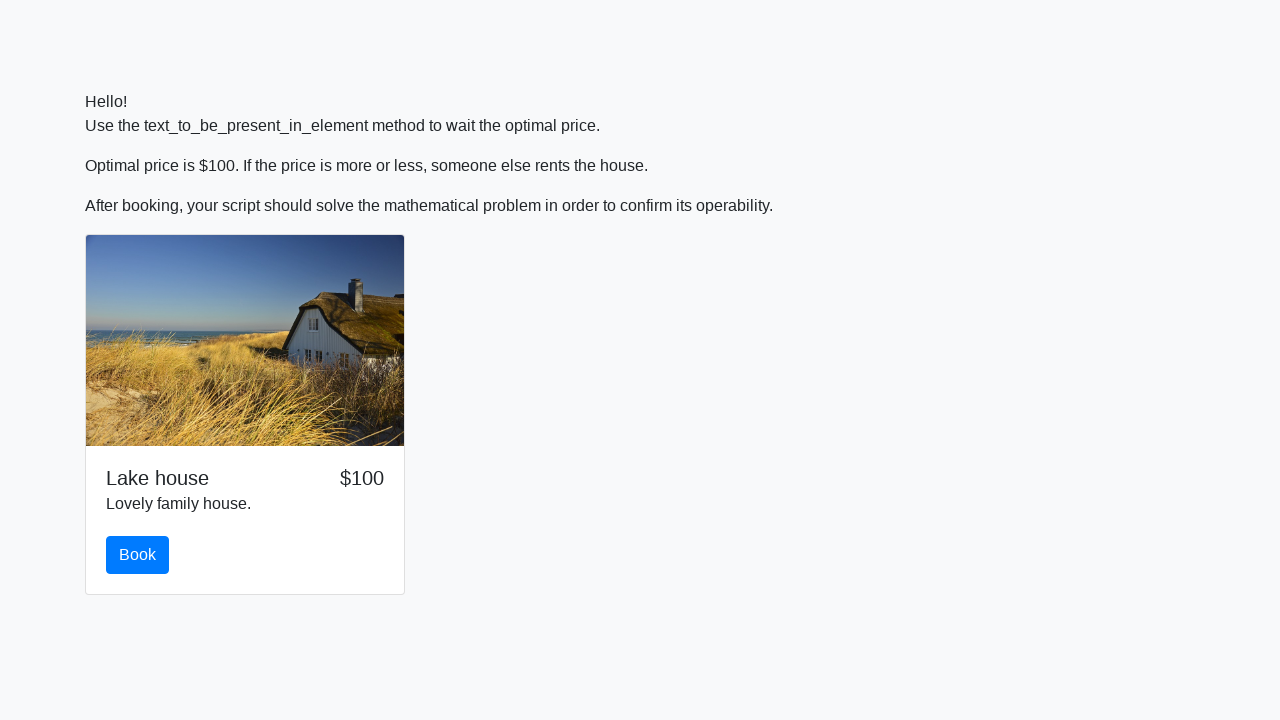

Clicked the booking button at (138, 555) on #book
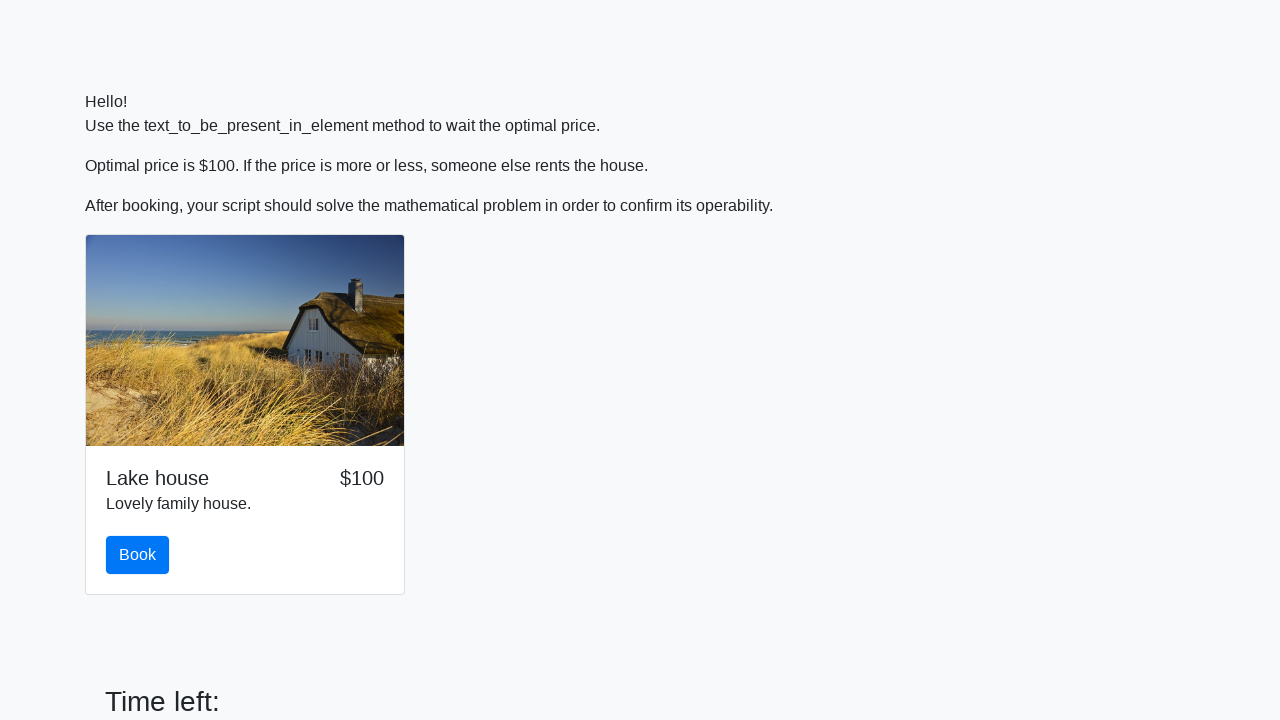

Retrieved value 414 from input_value field
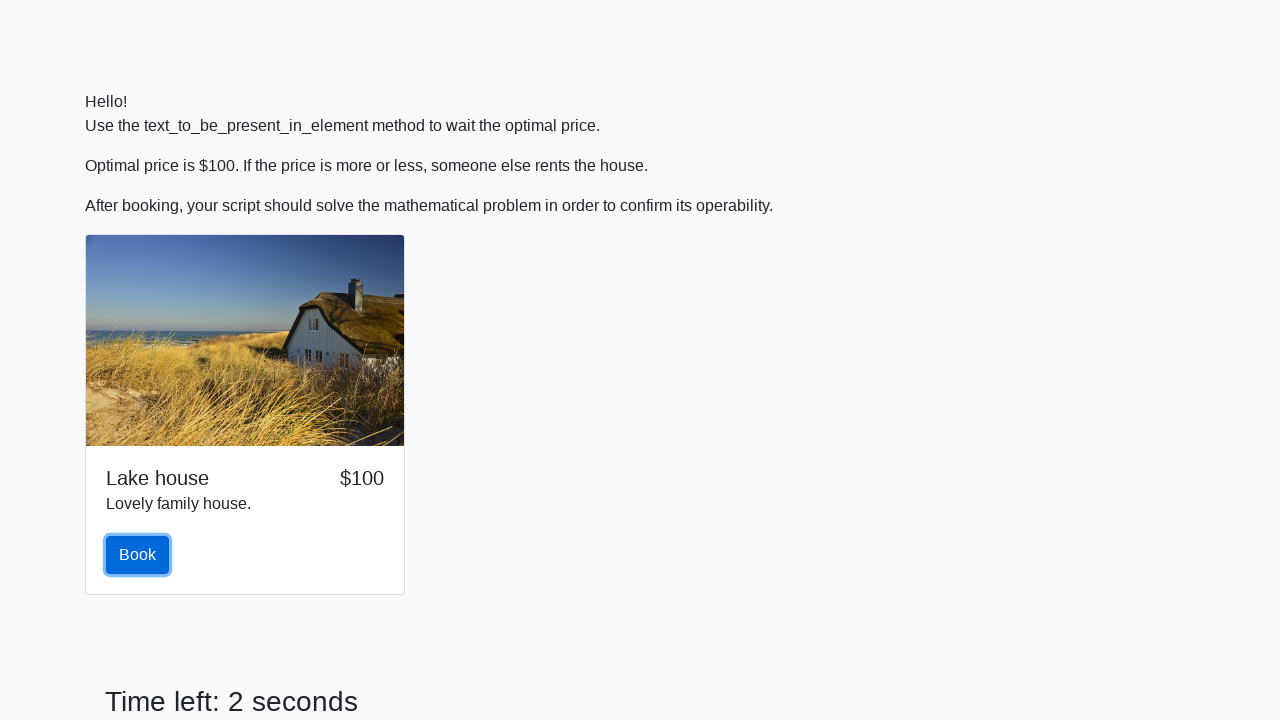

Calculated math problem result: 2.033473144516417
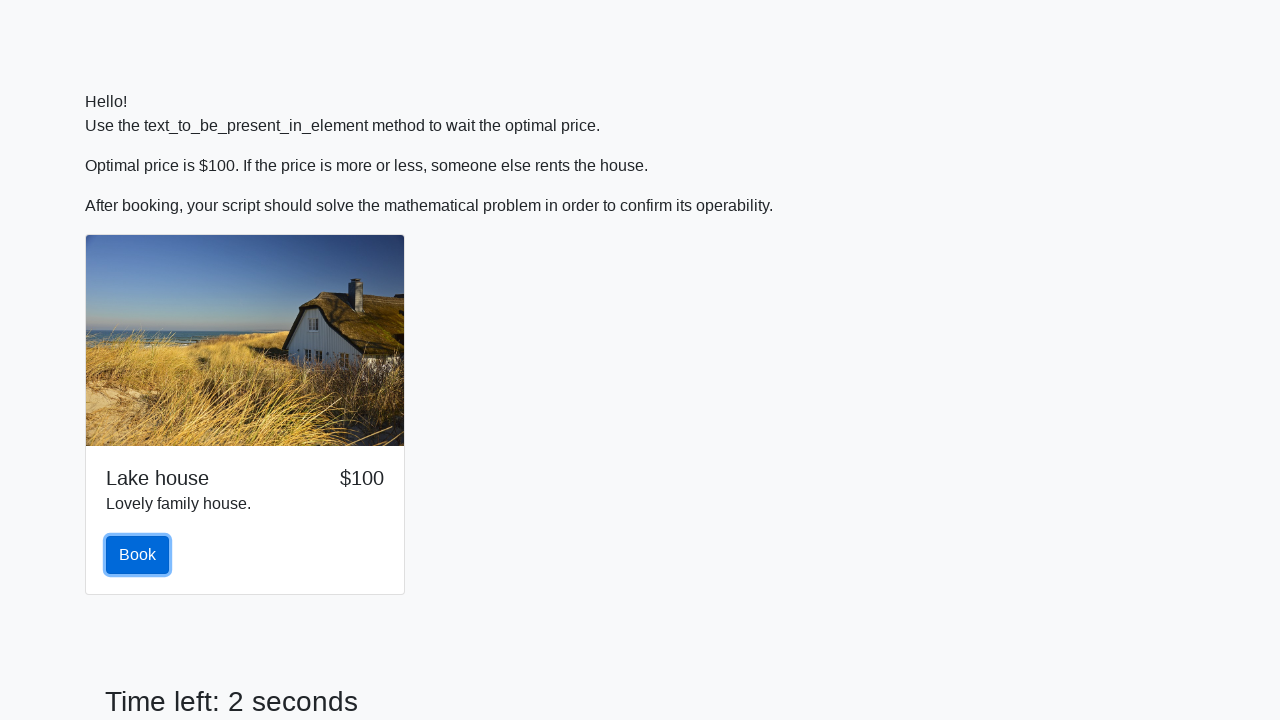

Filled answer field with calculated result on #answer
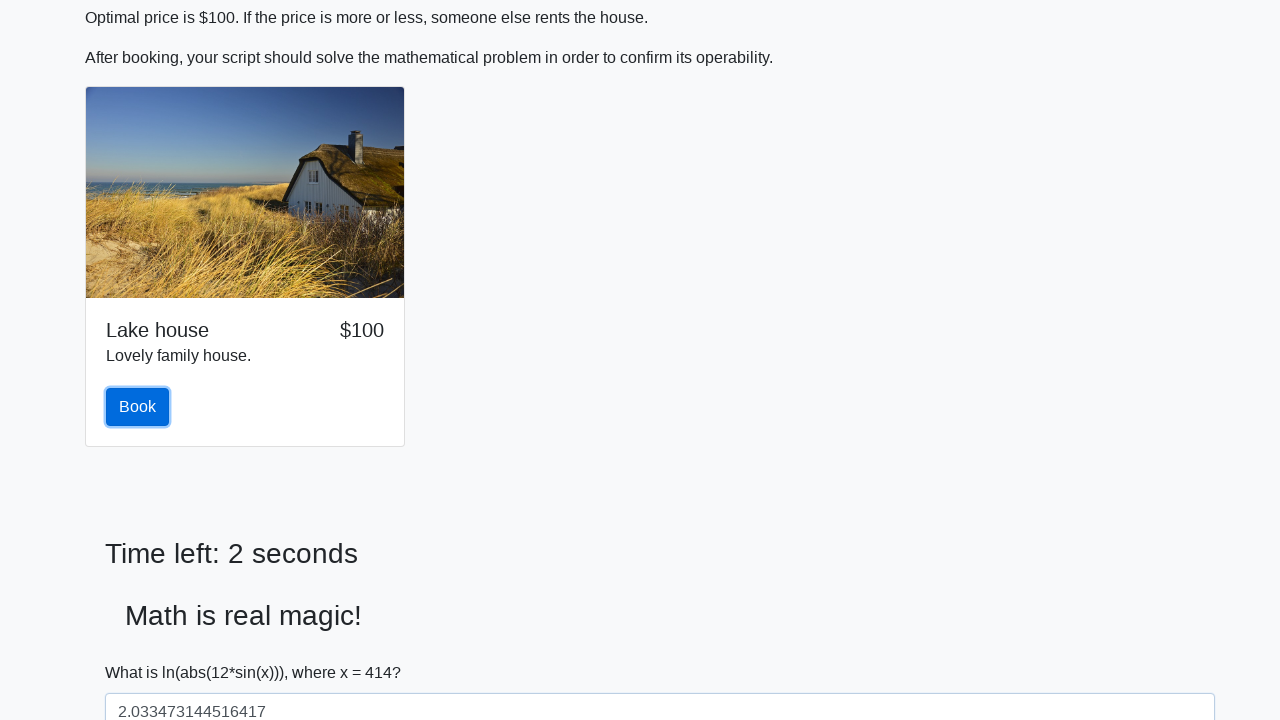

Submitted the answer at (143, 651) on #solve
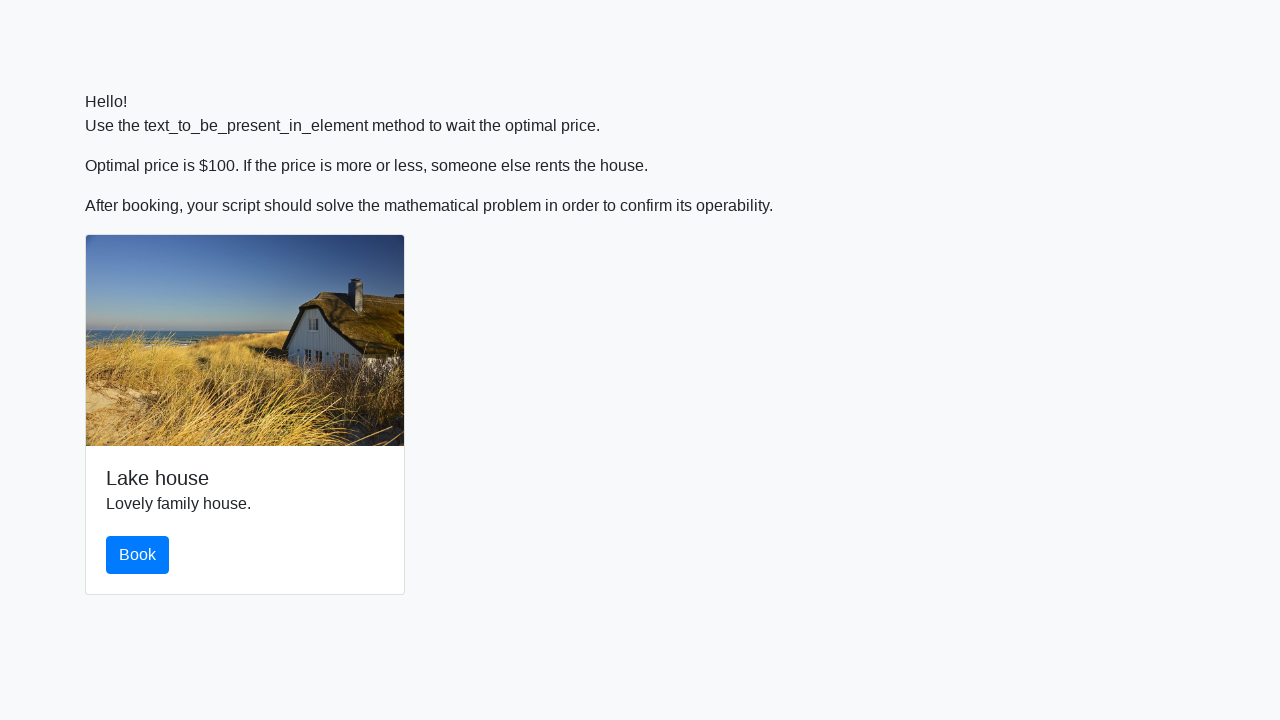

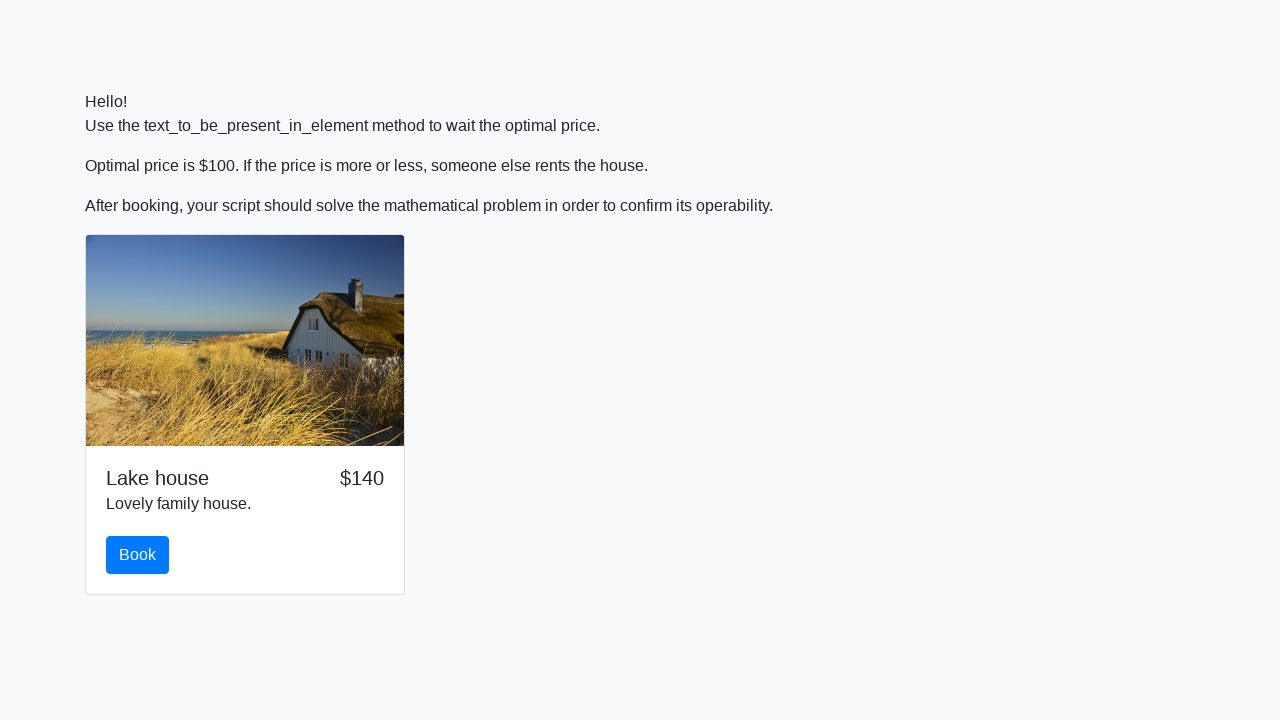